Navigates to DuckDuckGo homepage and verifies that the DuckDuckGo logo image is displayed on the page.

Starting URL: https://duckduckgo.com

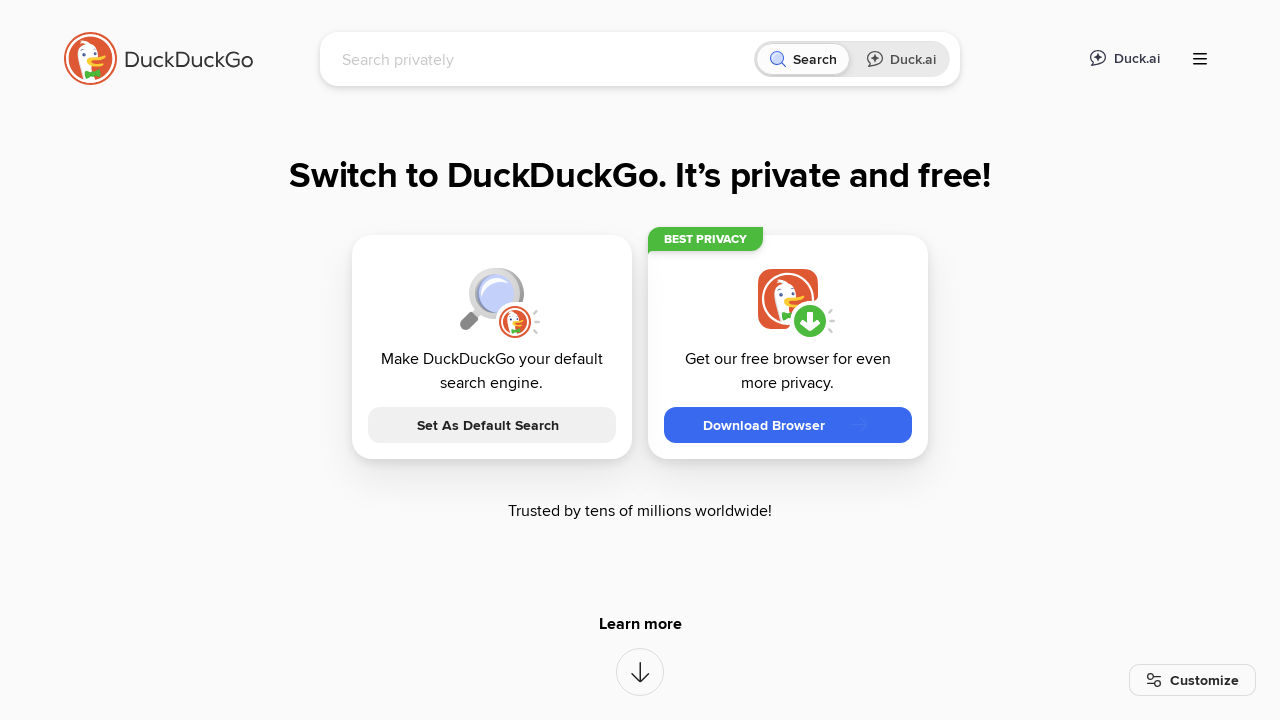

Navigated to DuckDuckGo homepage
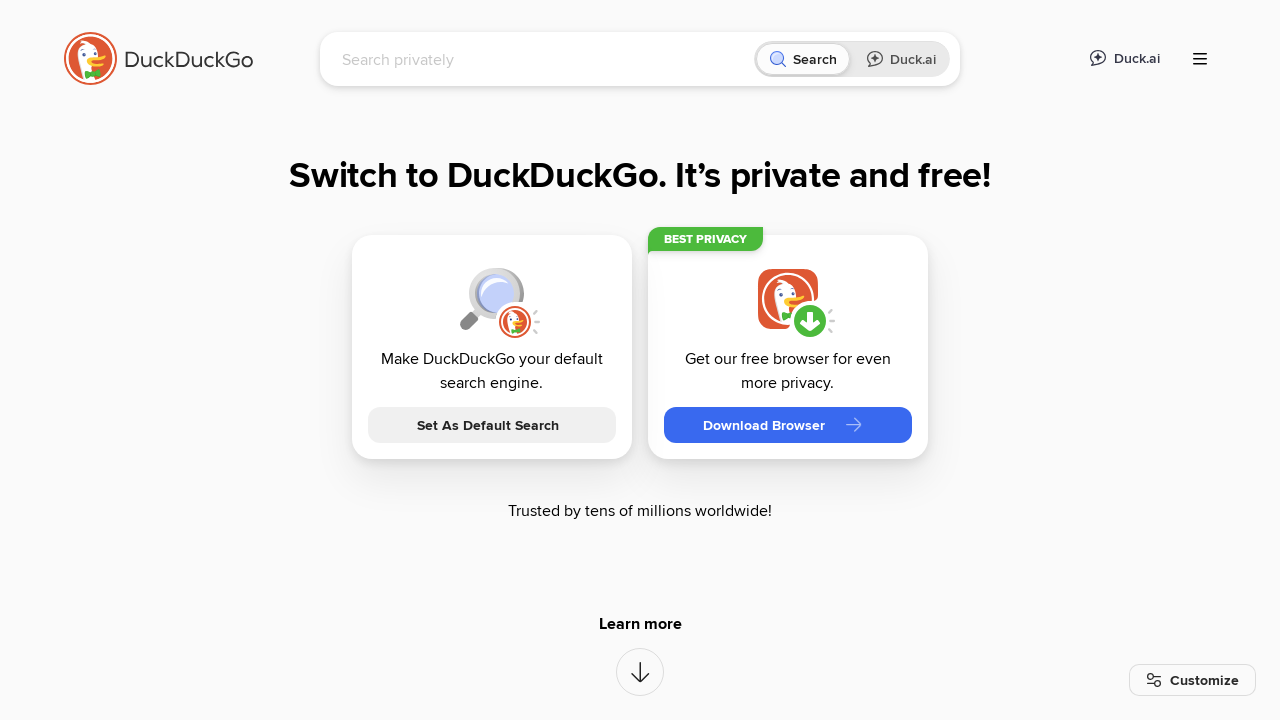

DuckDuckGo logo became visible
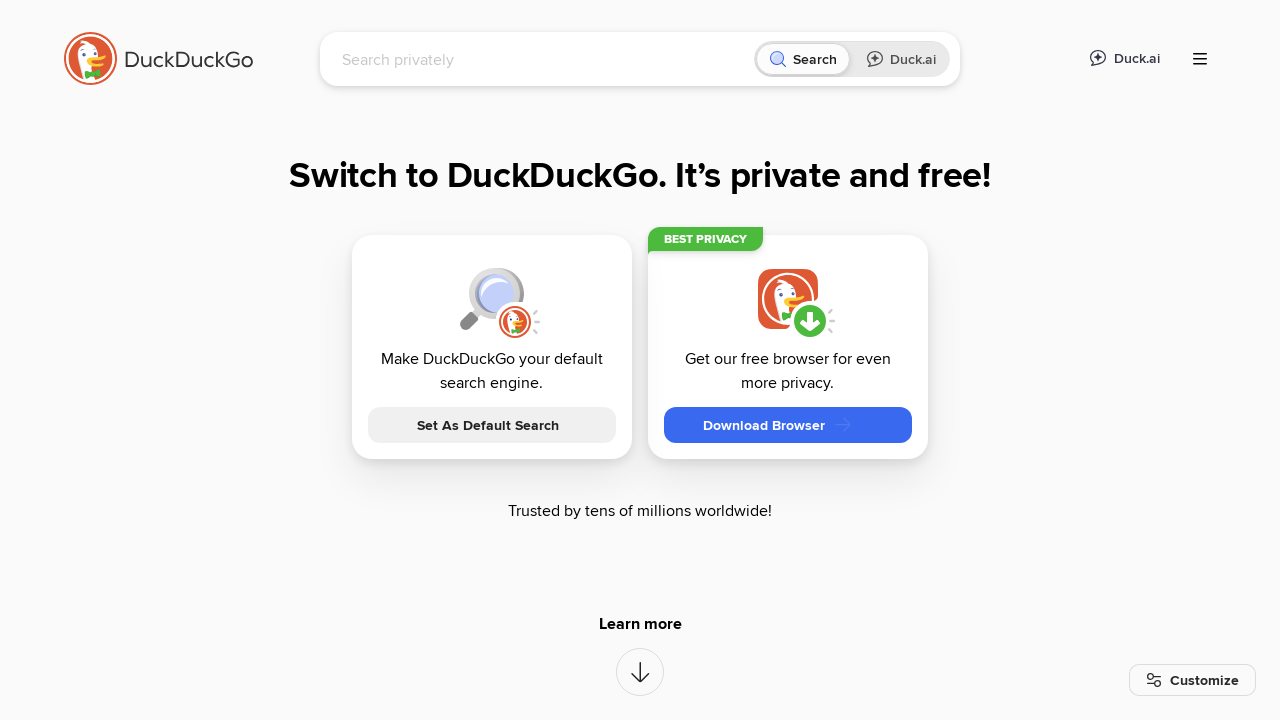

Verified that DuckDuckGo logo is displayed on the page
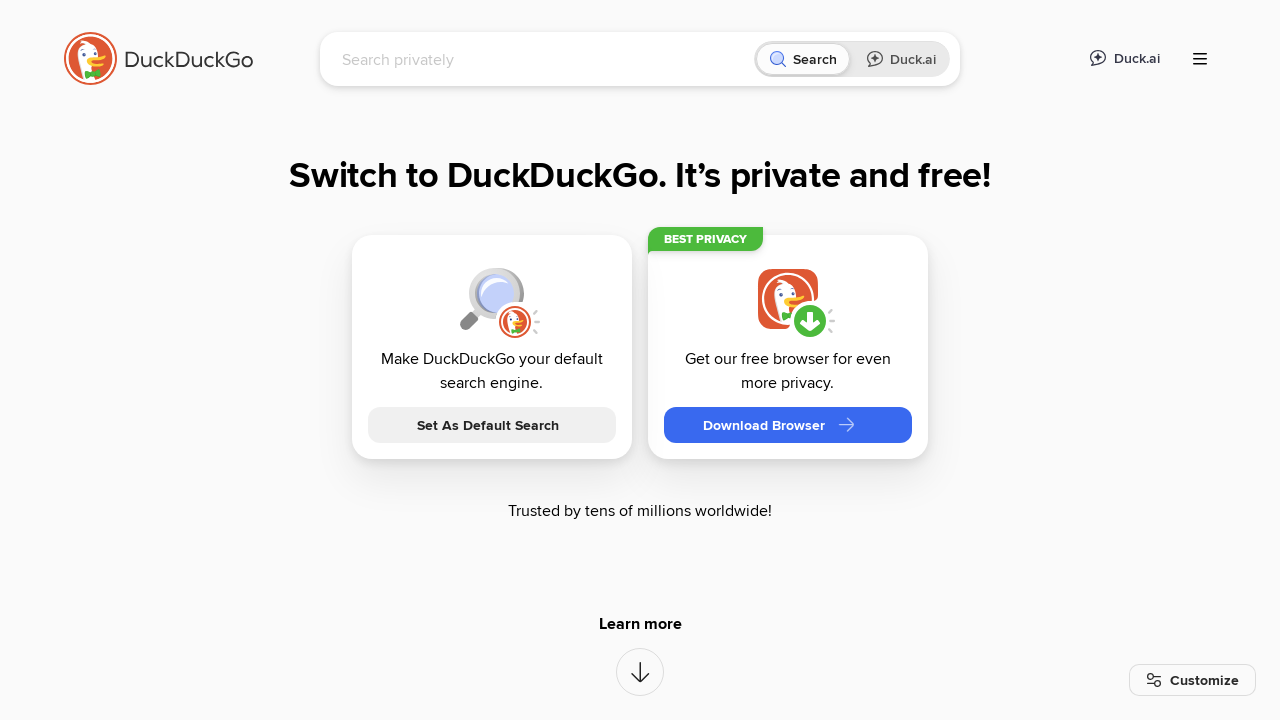

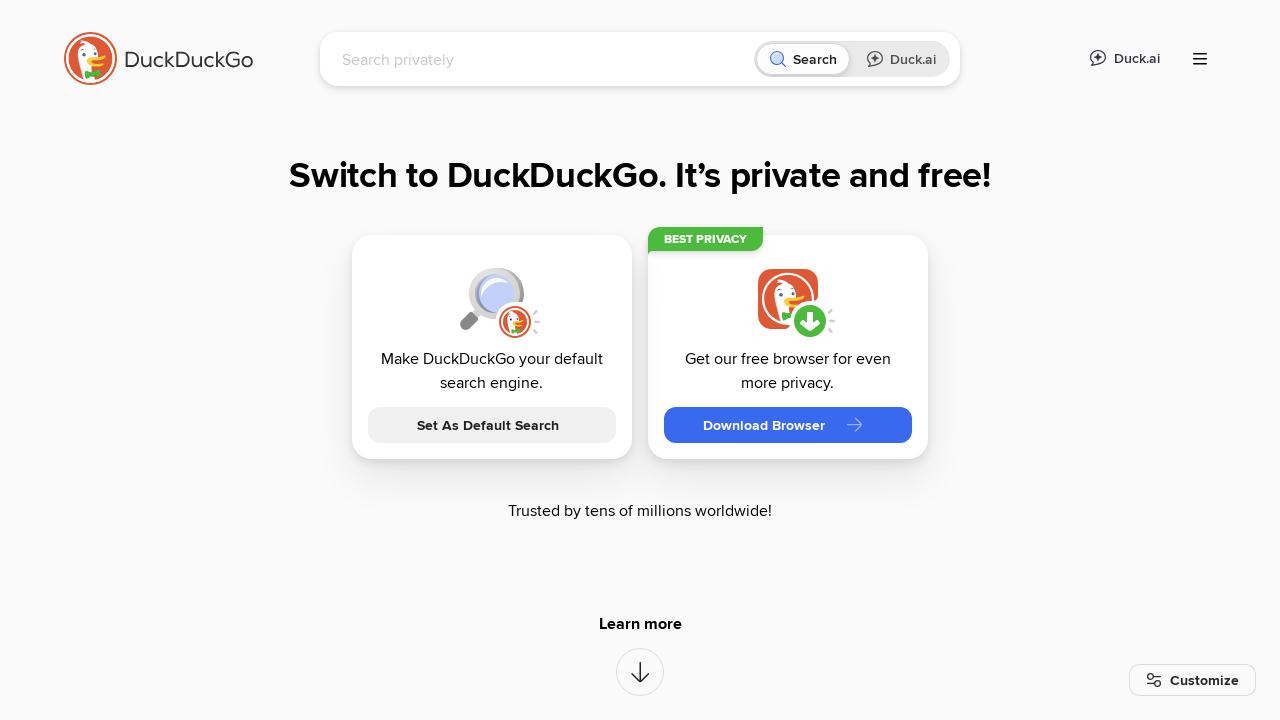